Tests the search functionality on W3Schools by entering "Python" in the search box and submitting the search to view results

Starting URL: https://www.w3schools.com/

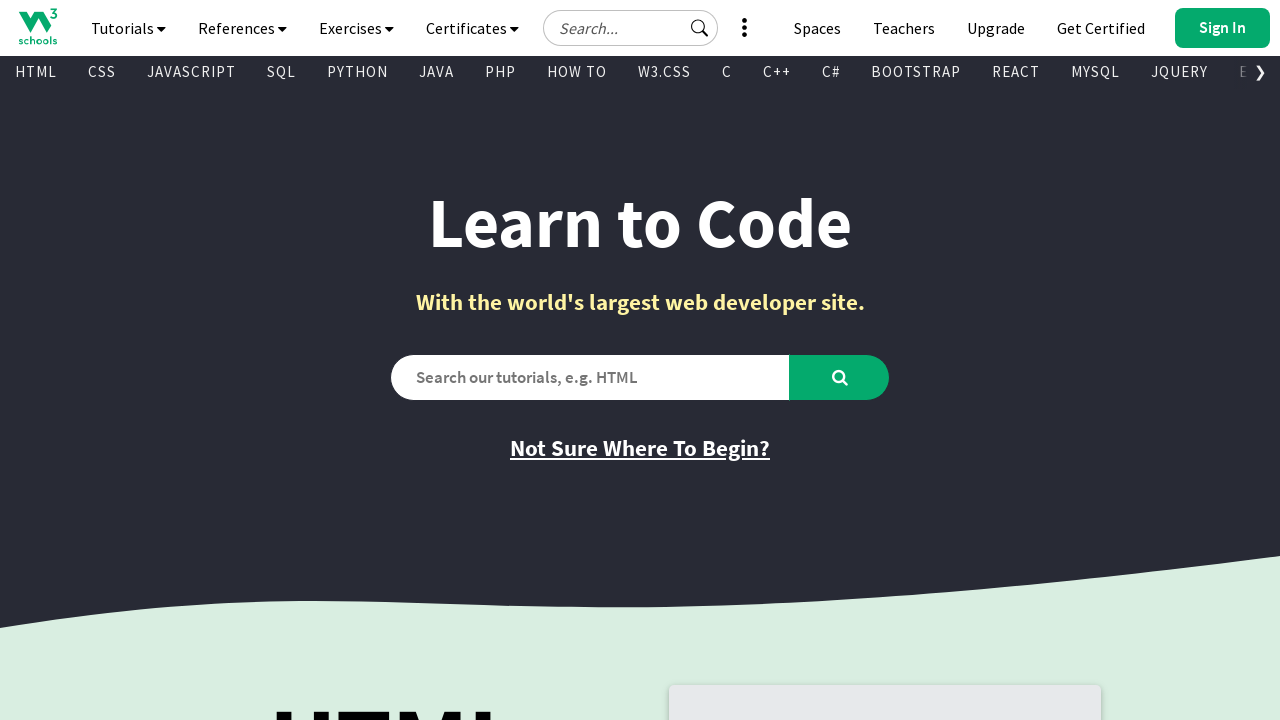

Filled search box with 'Python' on #tnb-google-search-input
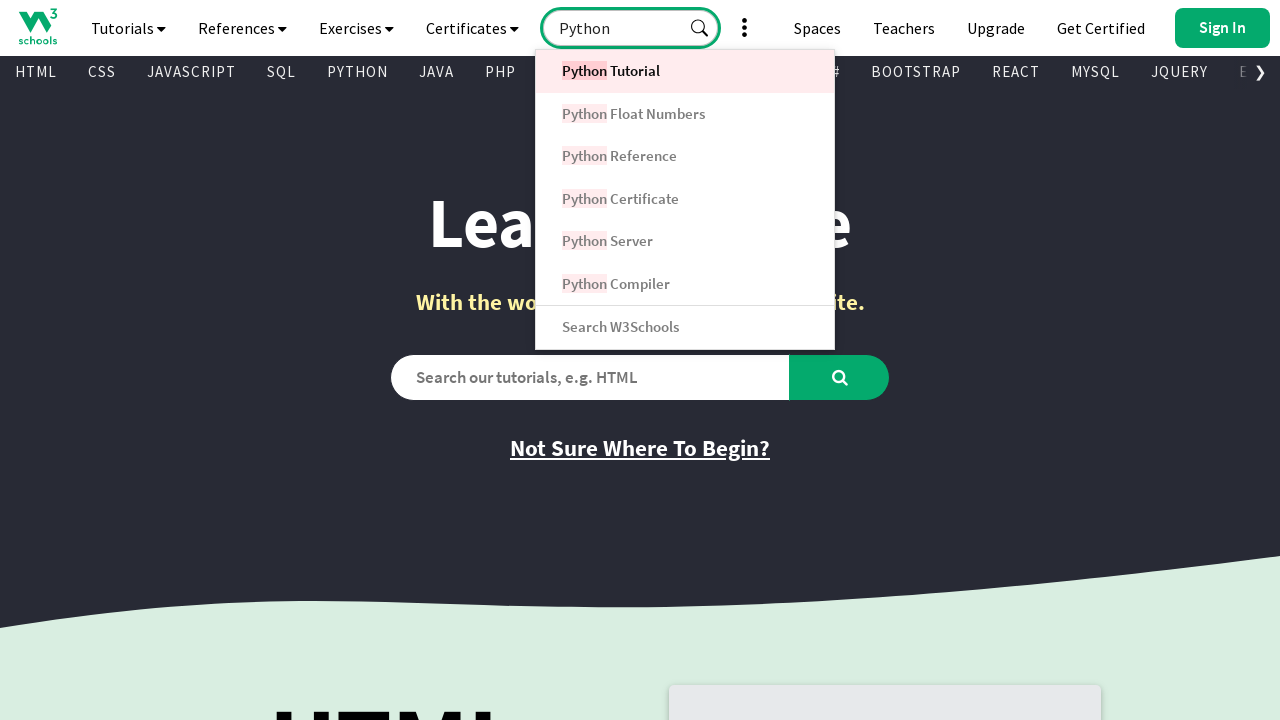

Pressed Enter to submit search query on #tnb-google-search-input
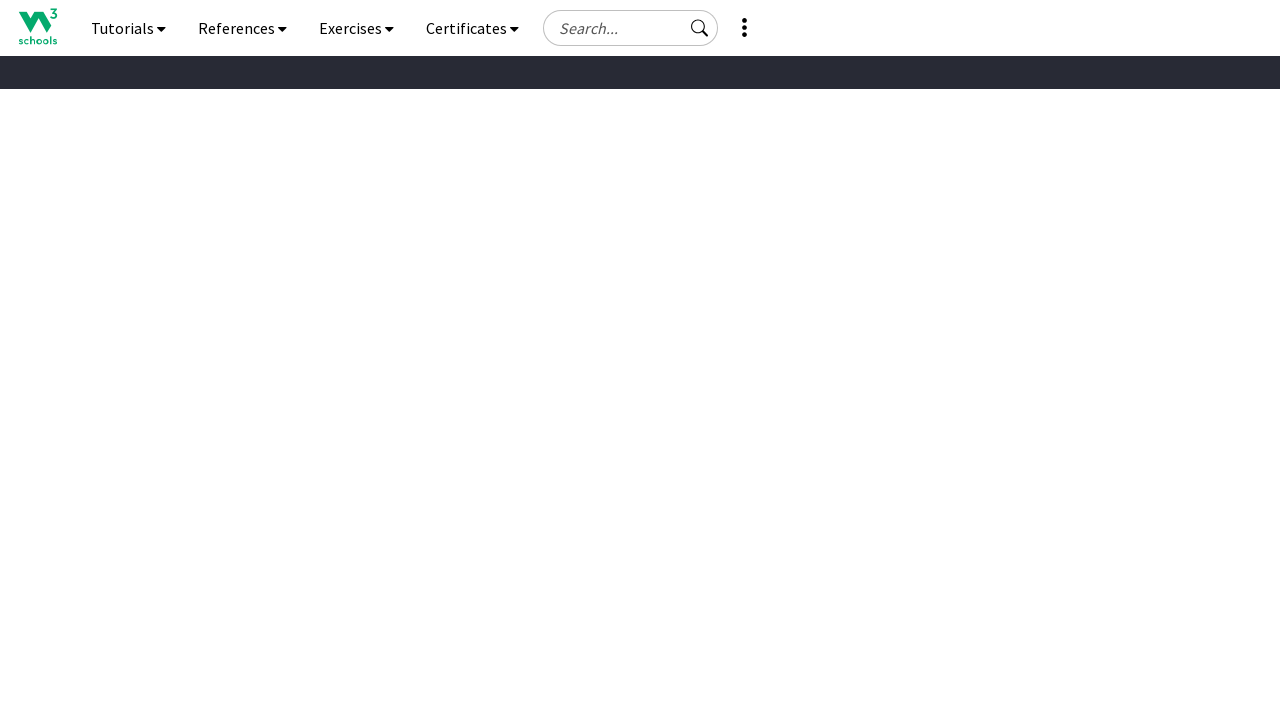

Search results loaded successfully
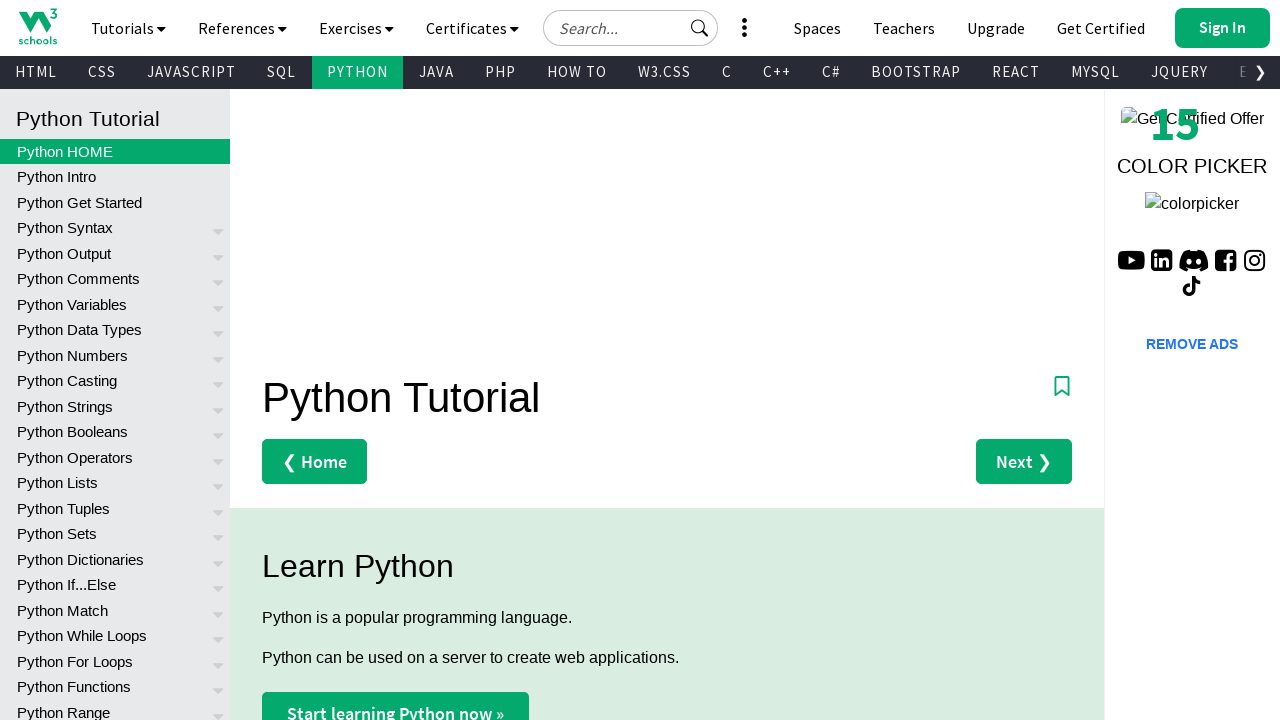

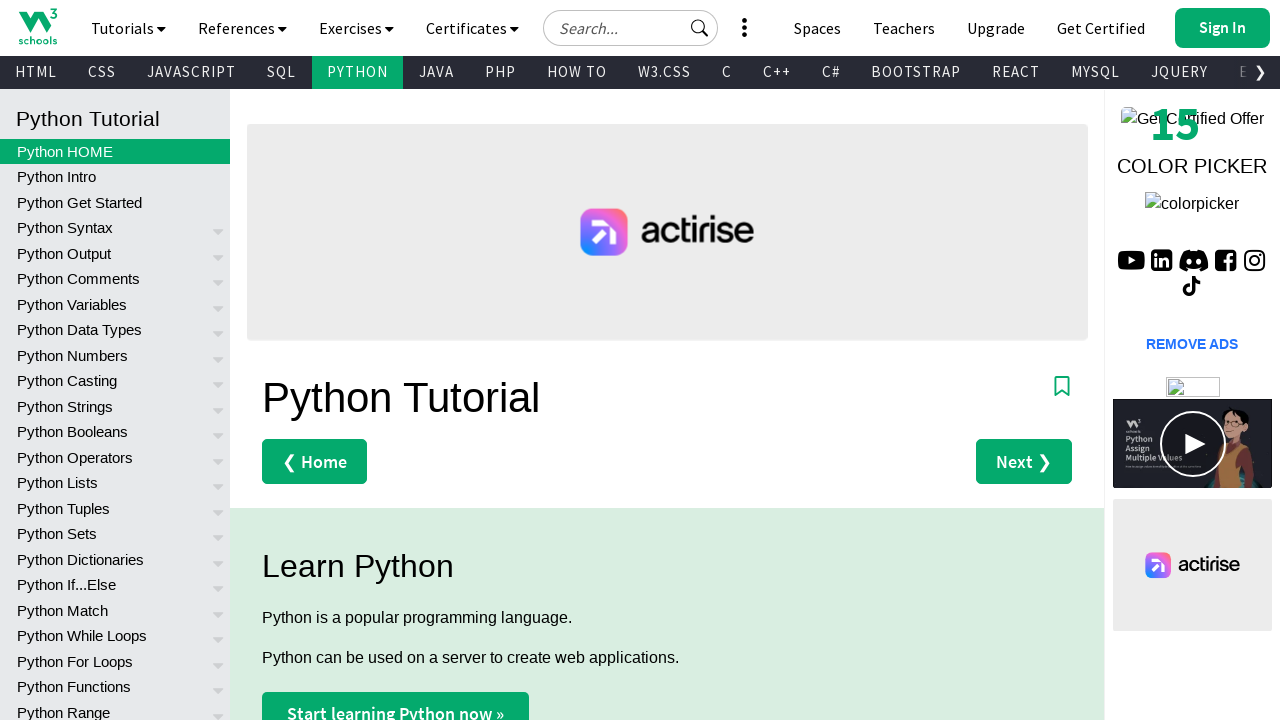